Tests the NZ Post package tracking functionality by entering a tracking number and waiting for the tracking history to load and display.

Starting URL: https://www.nzpost.co.nz/tools/tracking

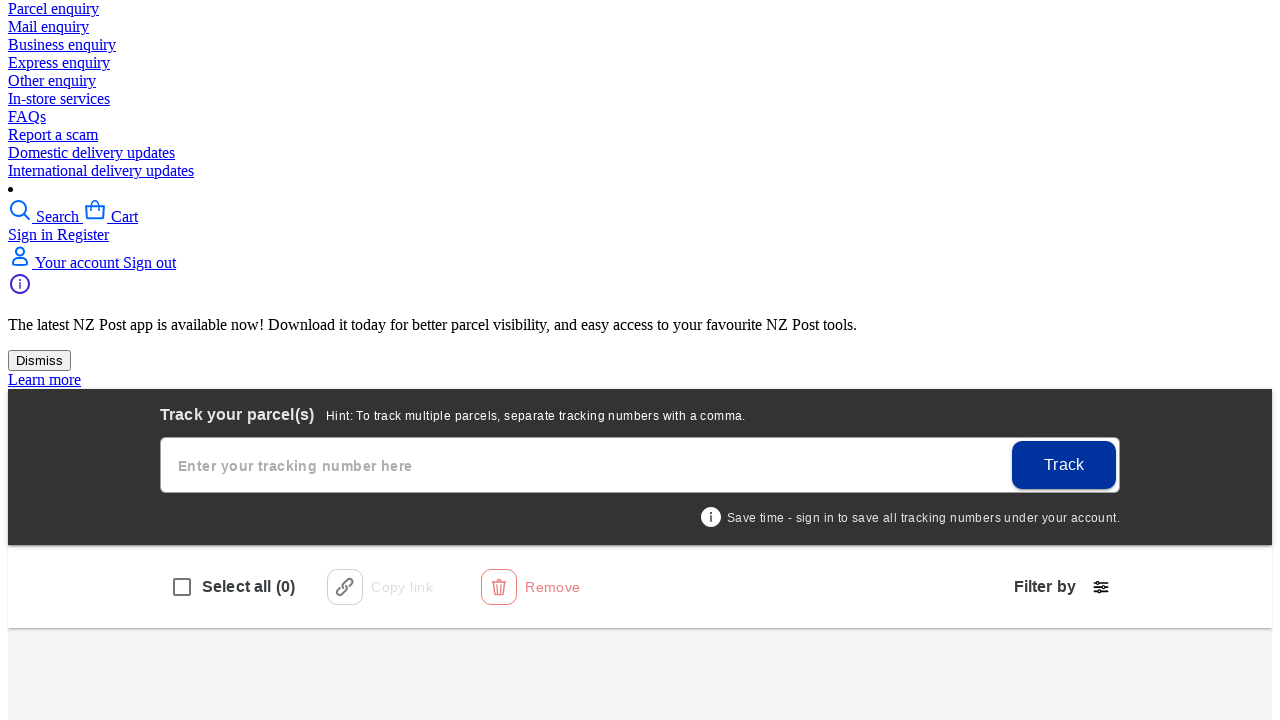

Filled tracking number field with 'LV770506124US' on input[name='TrackParcel']
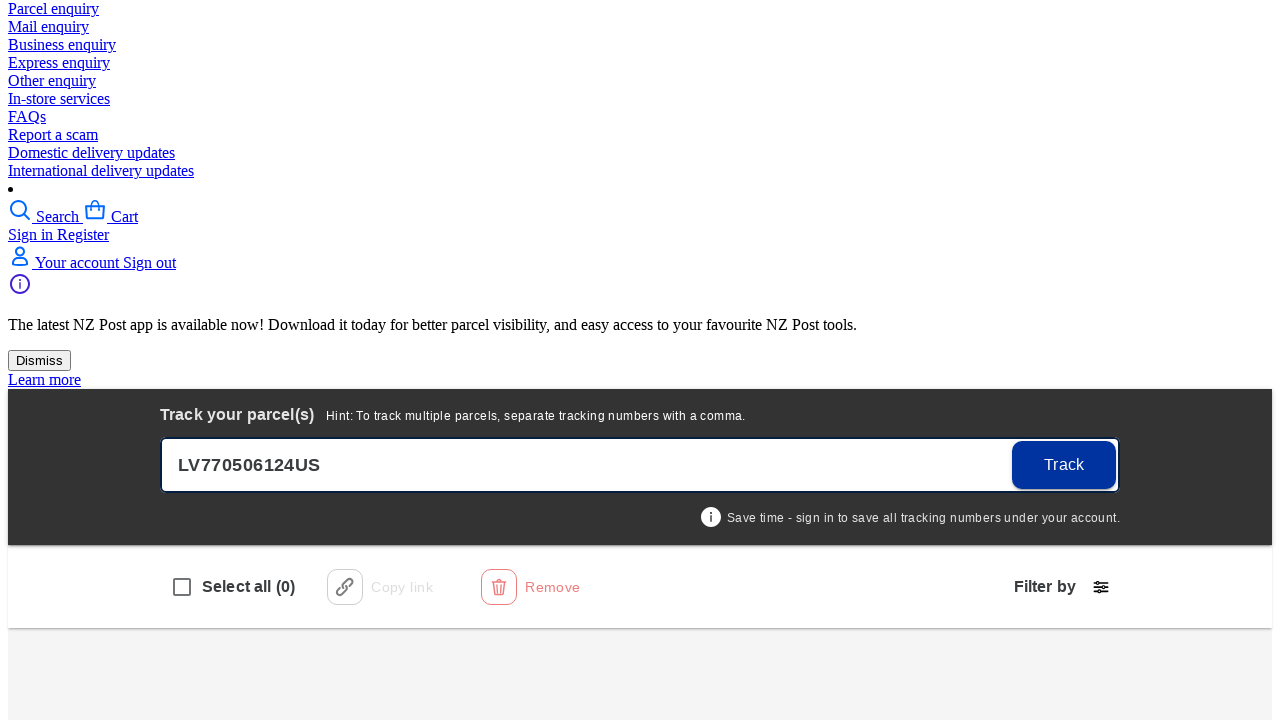

Pressed Enter to submit tracking search on input[name='TrackParcel']
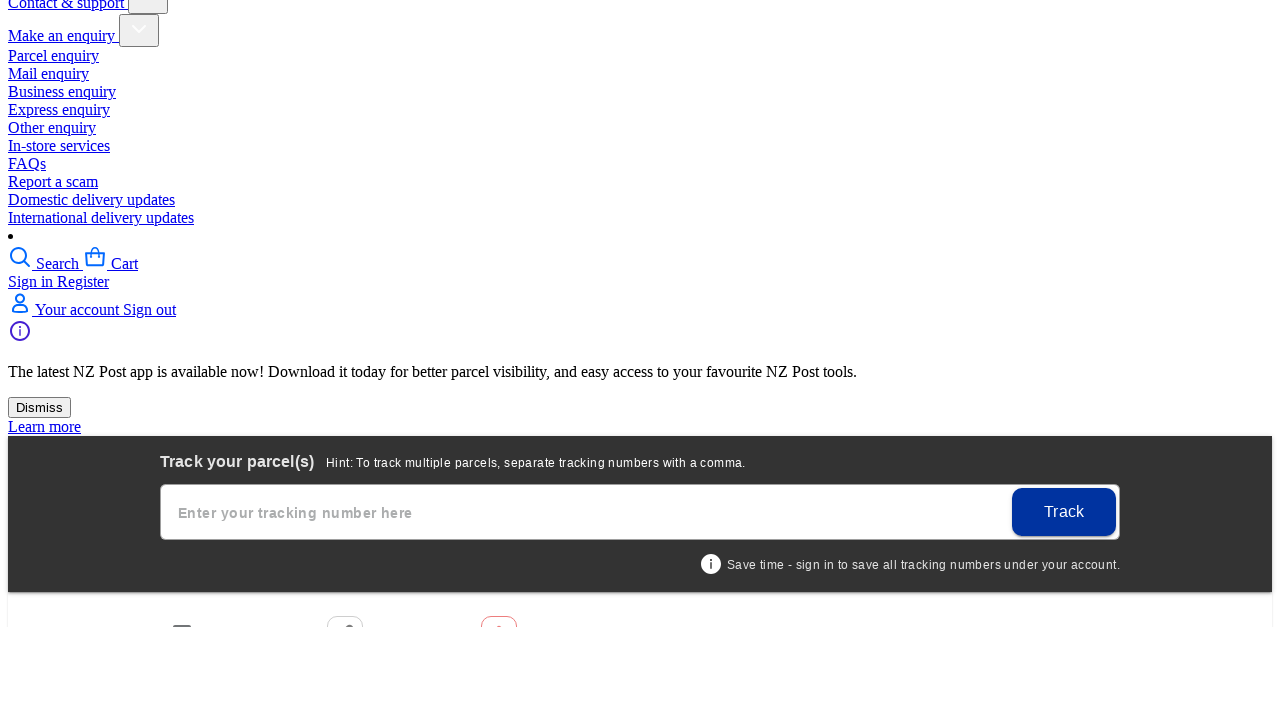

Tracking history loaded and displayed
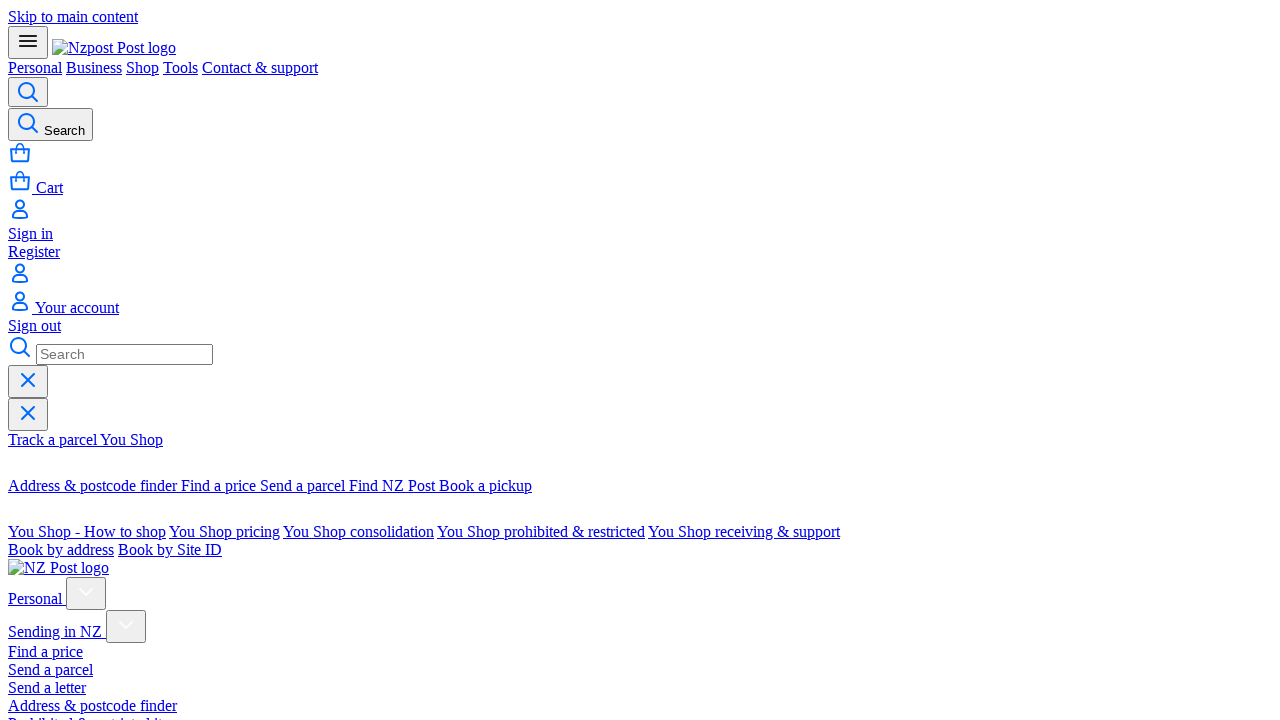

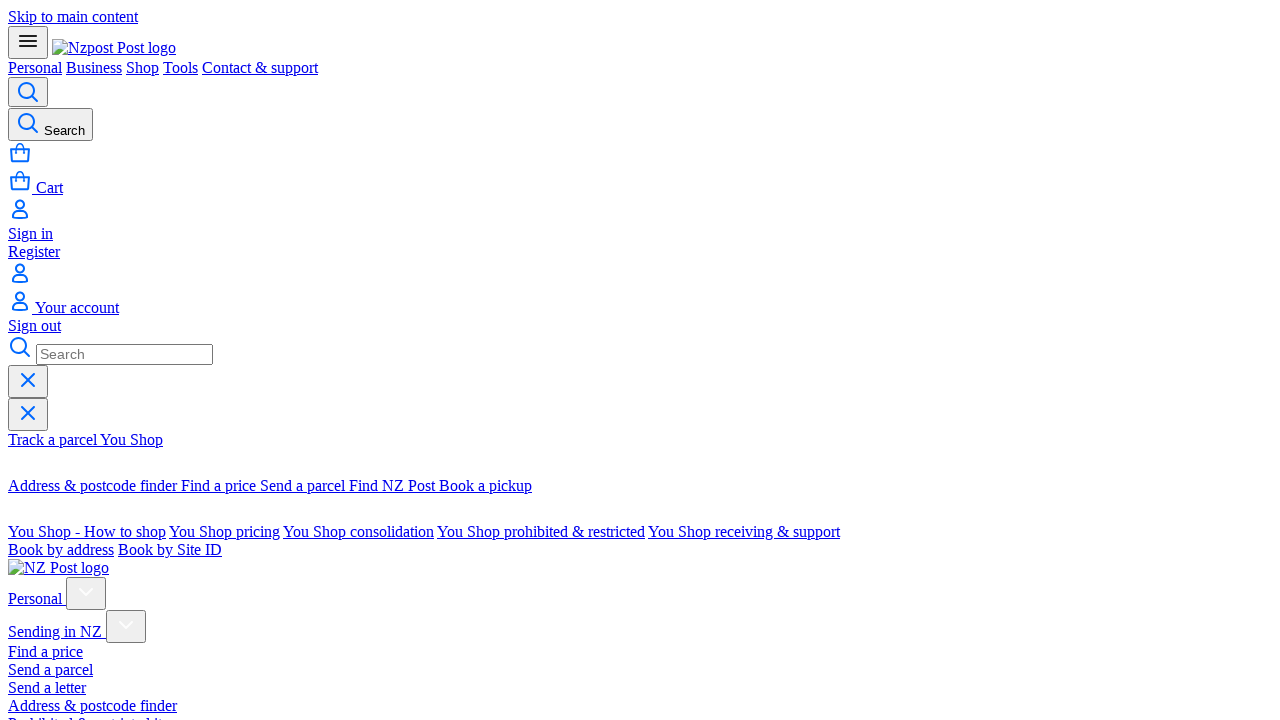